Tests filtering to show all todo items after applying other filters

Starting URL: https://demo.playwright.dev/todomvc

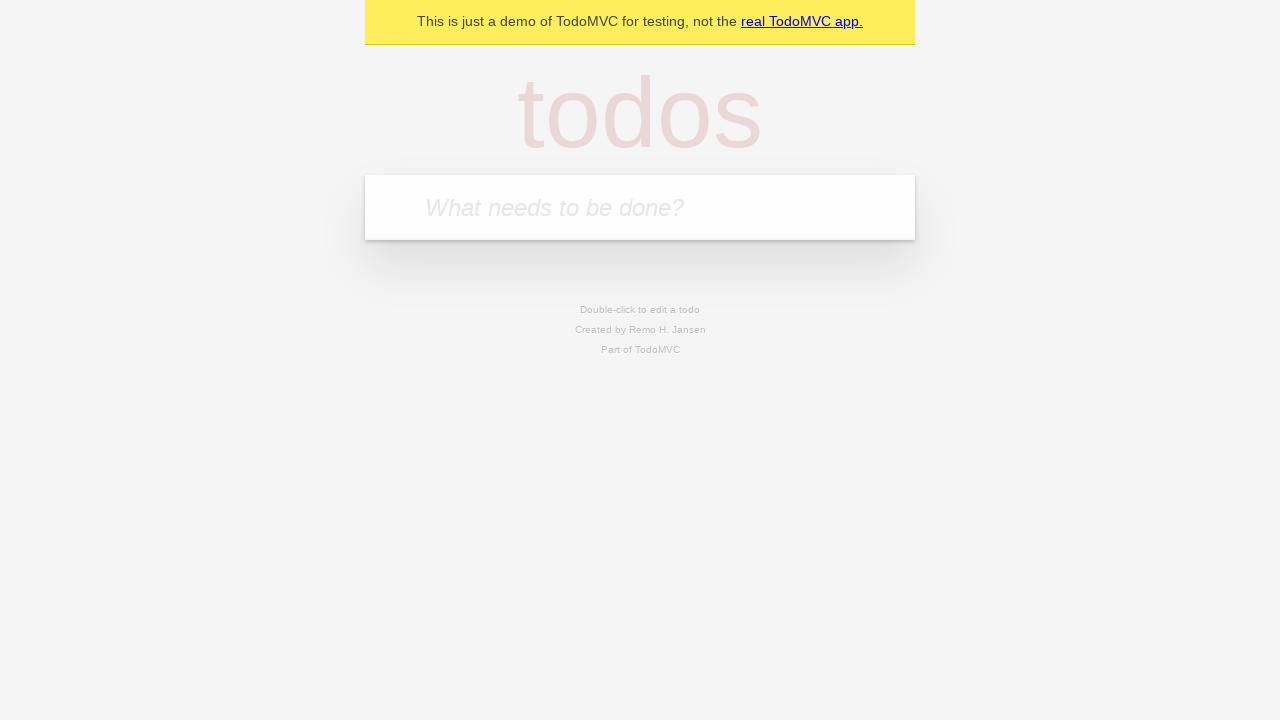

Located the 'What needs to be done?' input field
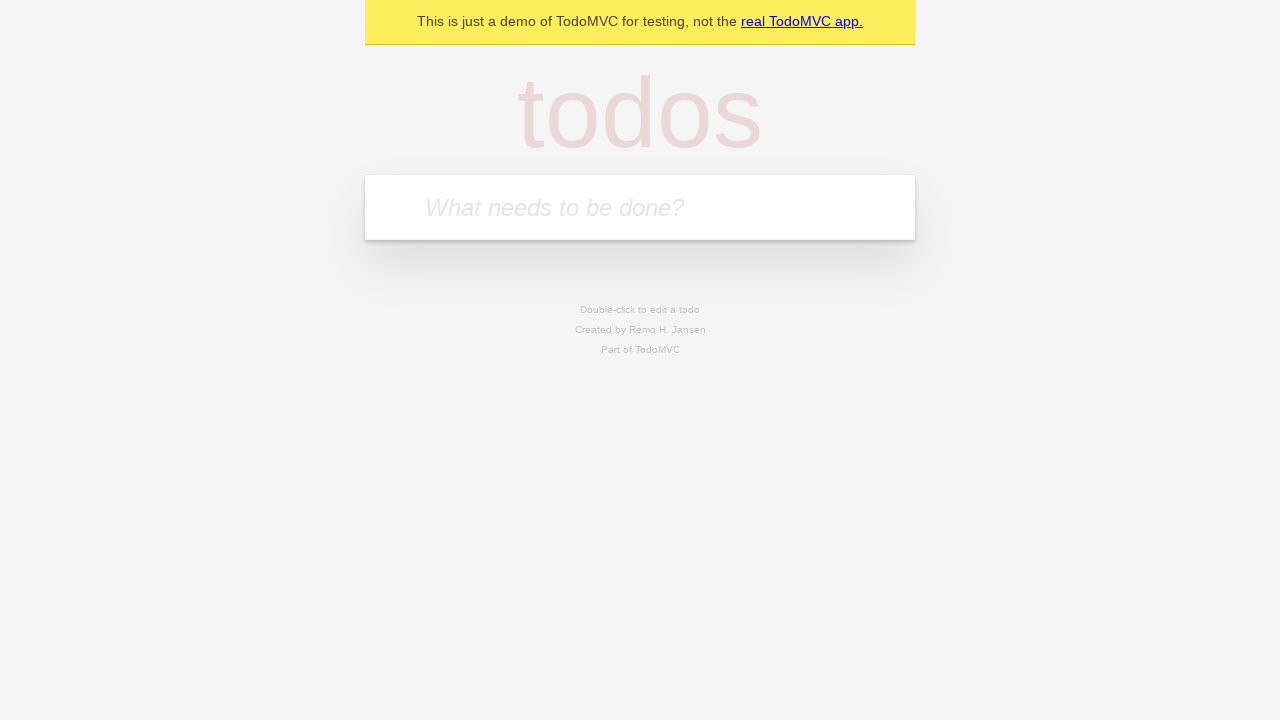

Filled todo input with 'buy some cheese' on internal:attr=[placeholder="What needs to be done?"i]
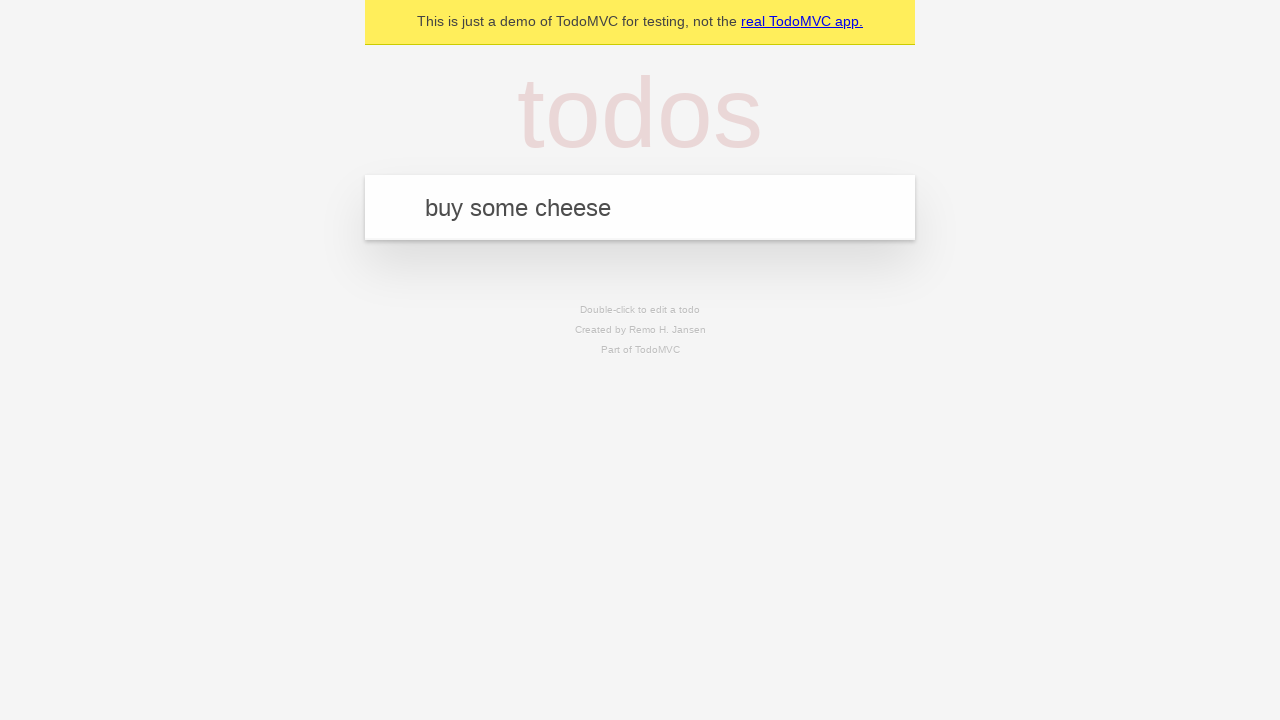

Pressed Enter to create todo 'buy some cheese' on internal:attr=[placeholder="What needs to be done?"i]
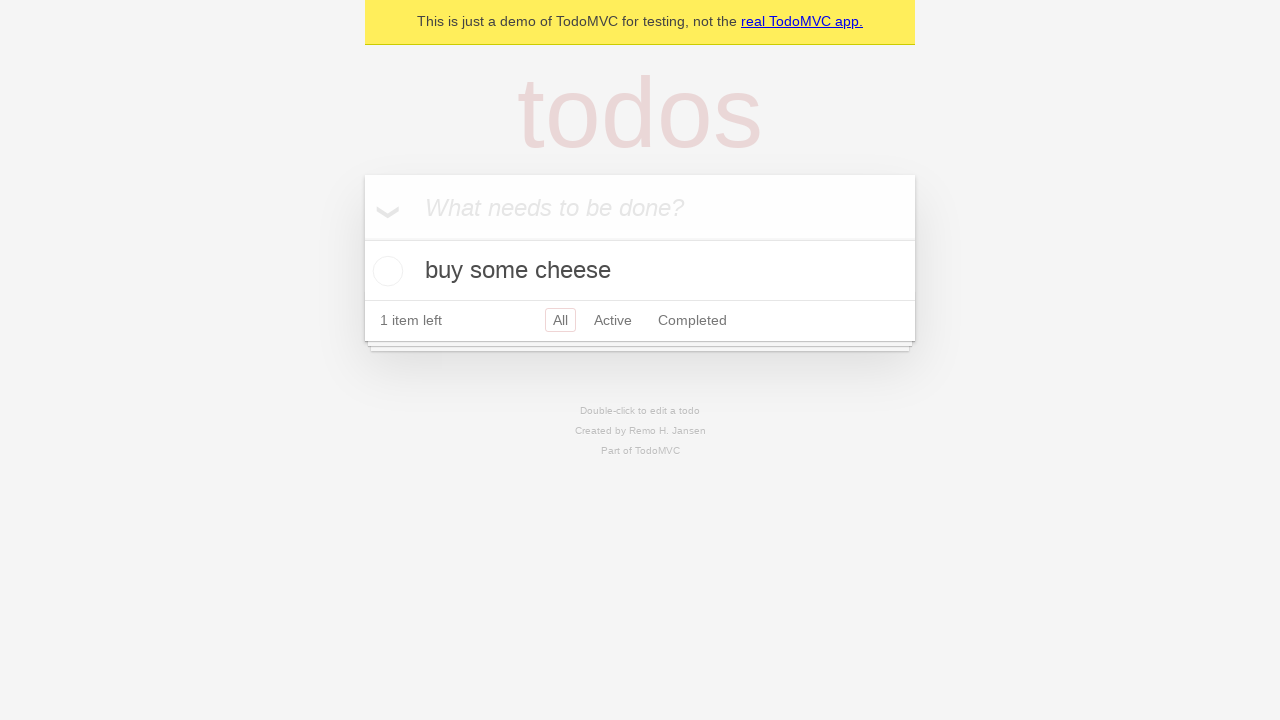

Filled todo input with 'feed the cat' on internal:attr=[placeholder="What needs to be done?"i]
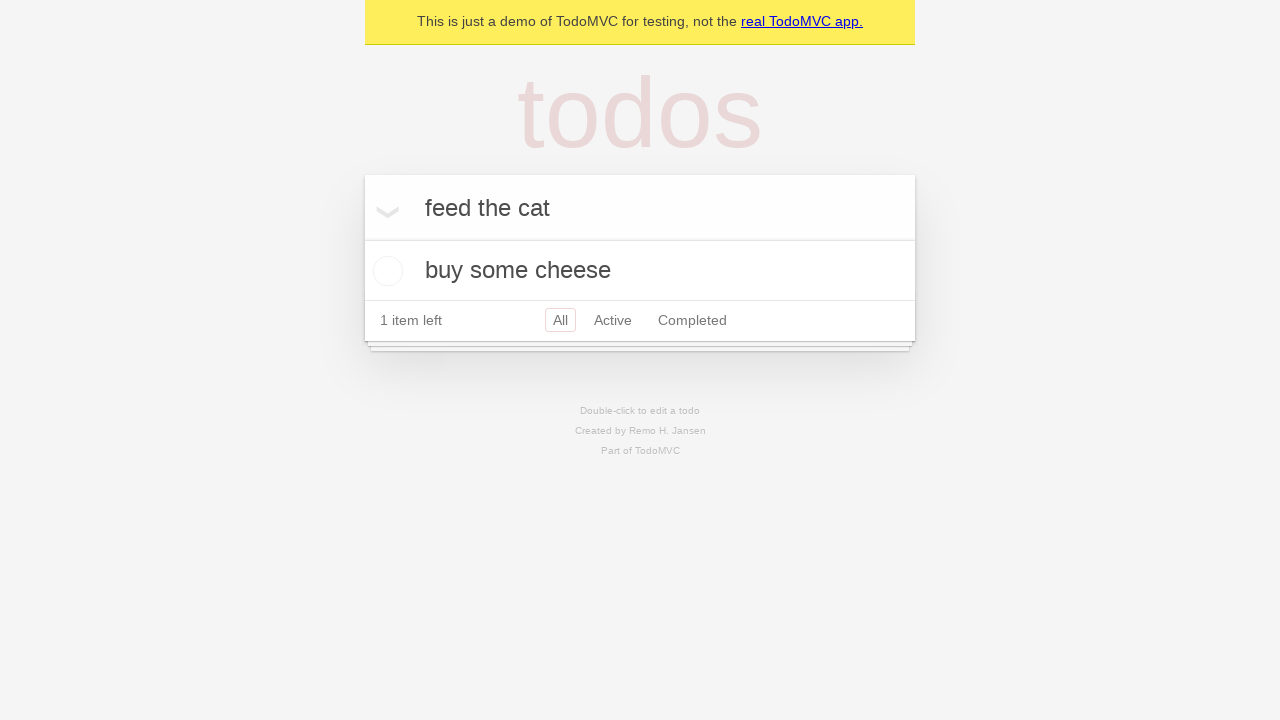

Pressed Enter to create todo 'feed the cat' on internal:attr=[placeholder="What needs to be done?"i]
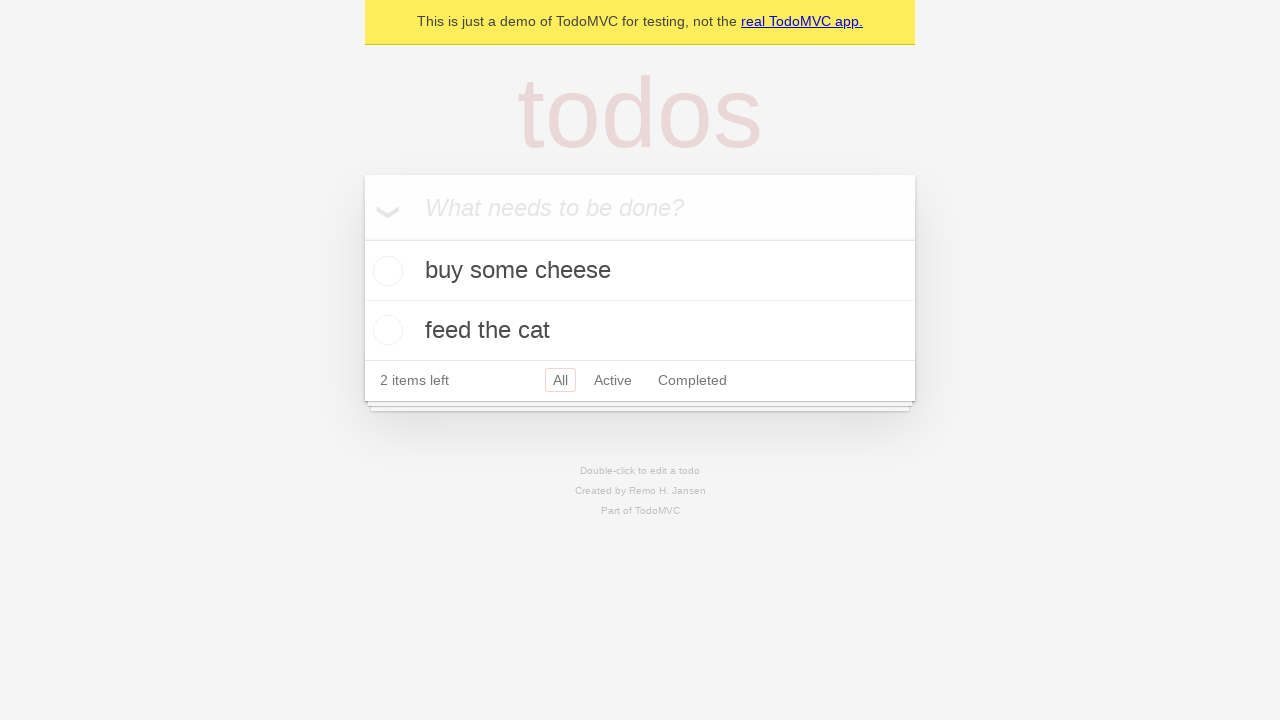

Filled todo input with 'book a doctors appointment' on internal:attr=[placeholder="What needs to be done?"i]
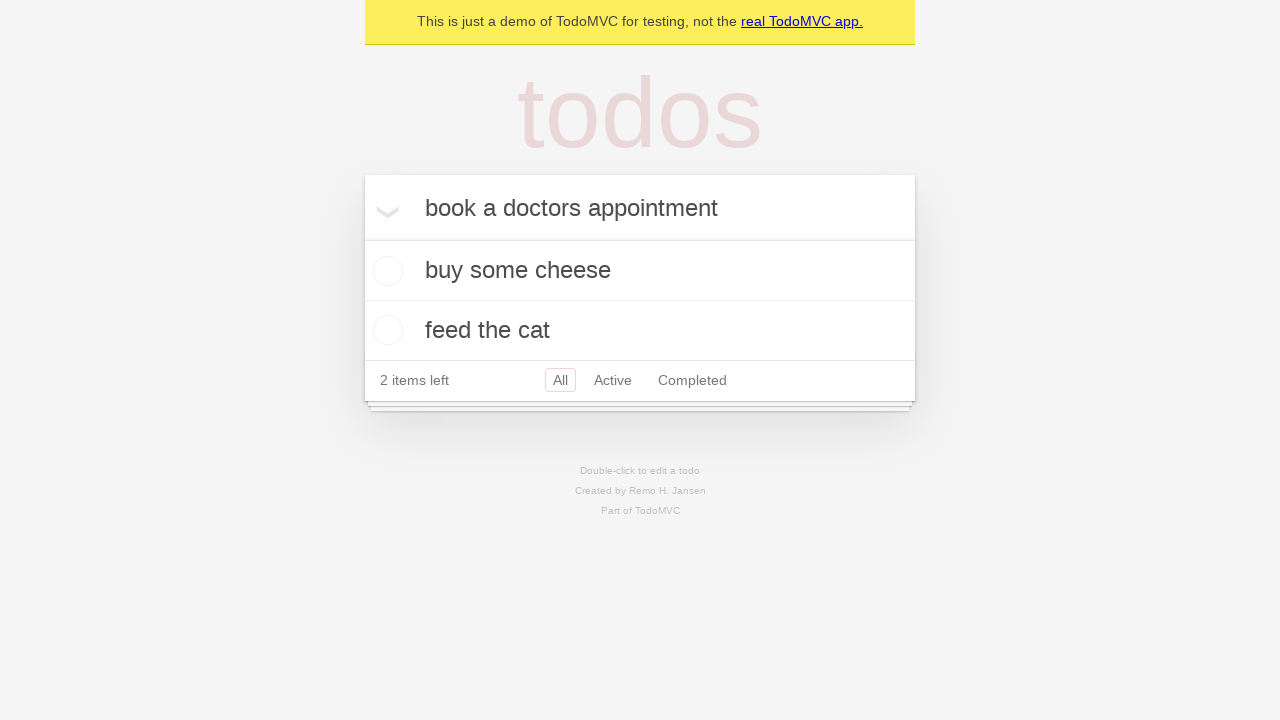

Pressed Enter to create todo 'book a doctors appointment' on internal:attr=[placeholder="What needs to be done?"i]
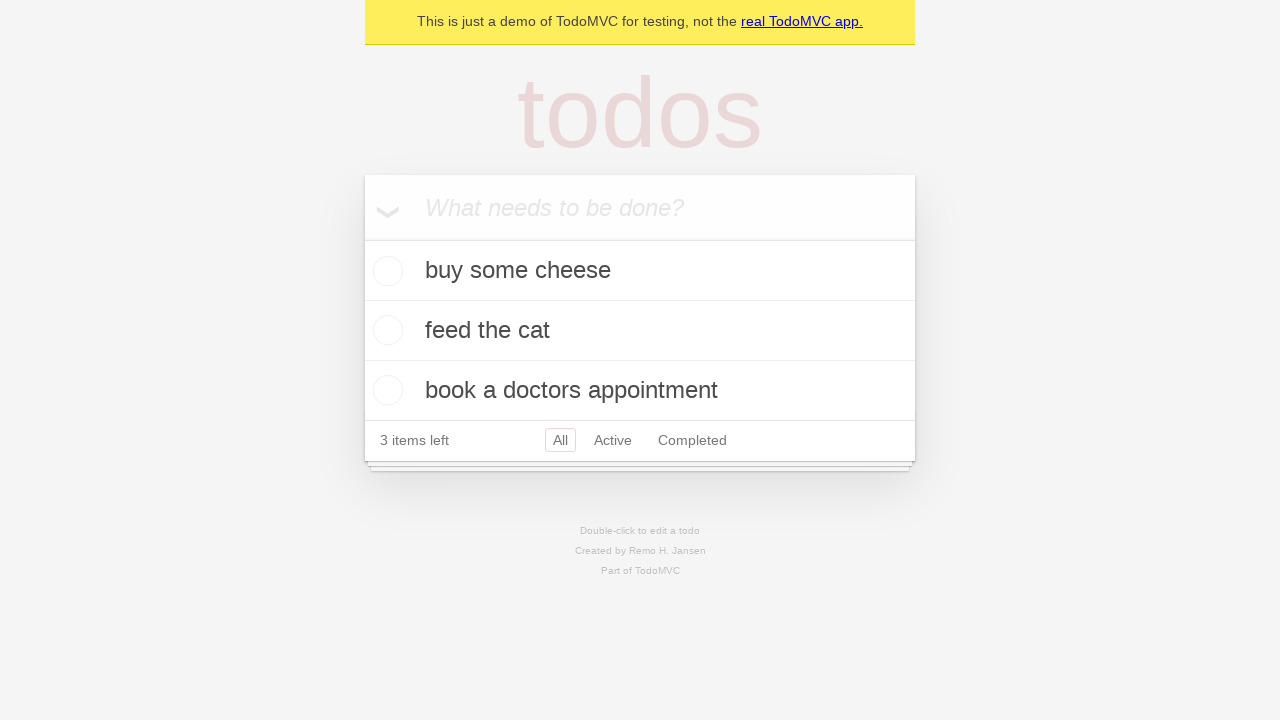

Waited for all 3 todo items to be added to the list
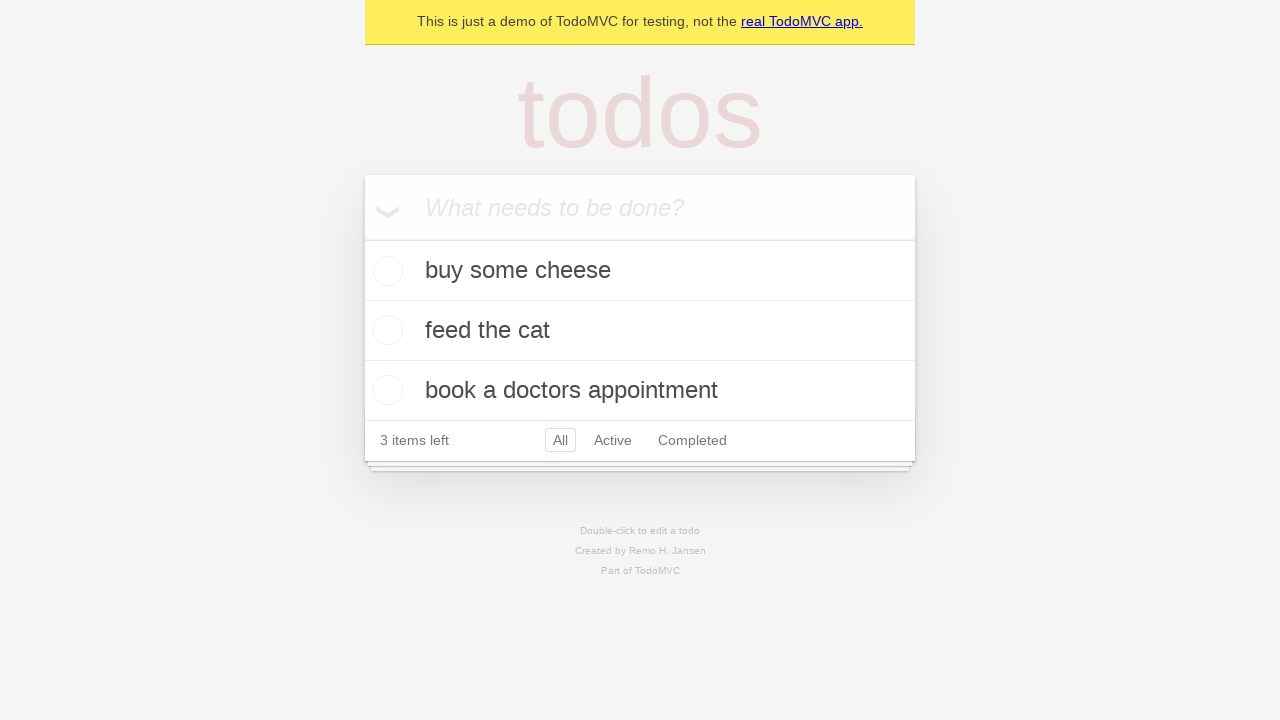

Checked the second todo item as completed at (385, 330) on internal:testid=[data-testid="todo-item"s] >> nth=1 >> internal:role=checkbox
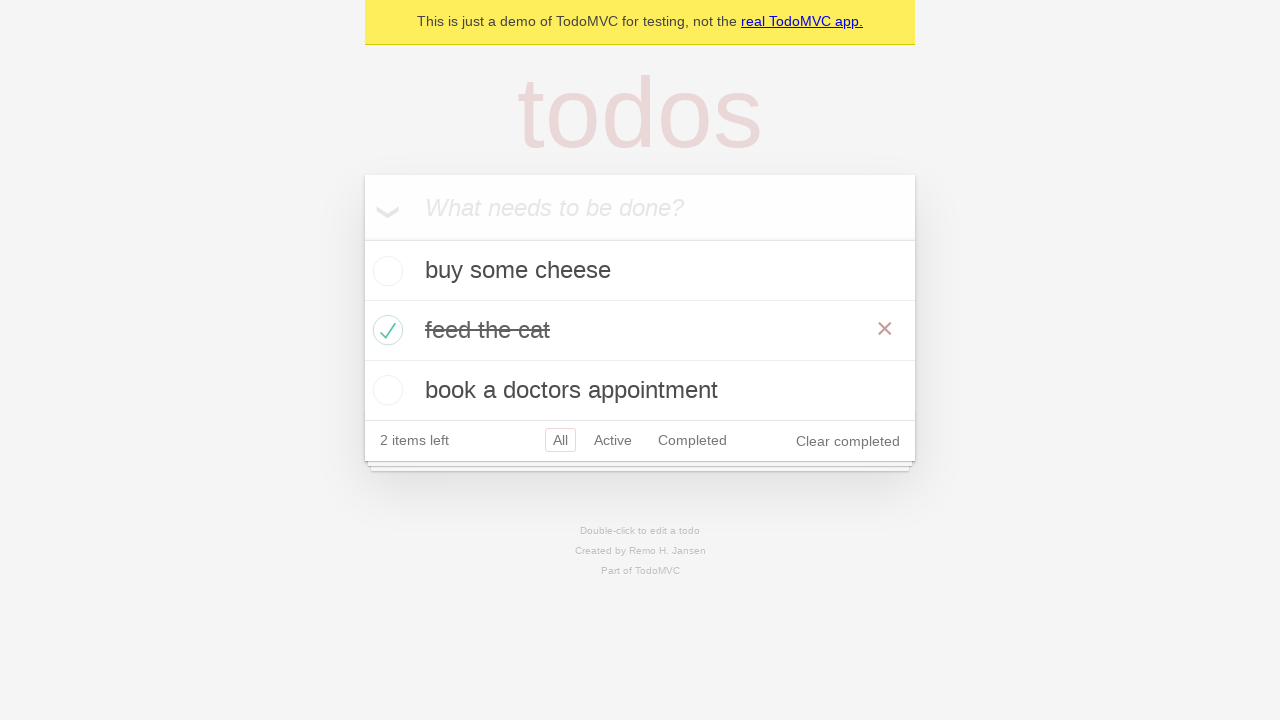

Clicked 'Active' filter to show only active todos at (613, 440) on internal:role=link[name="Active"i]
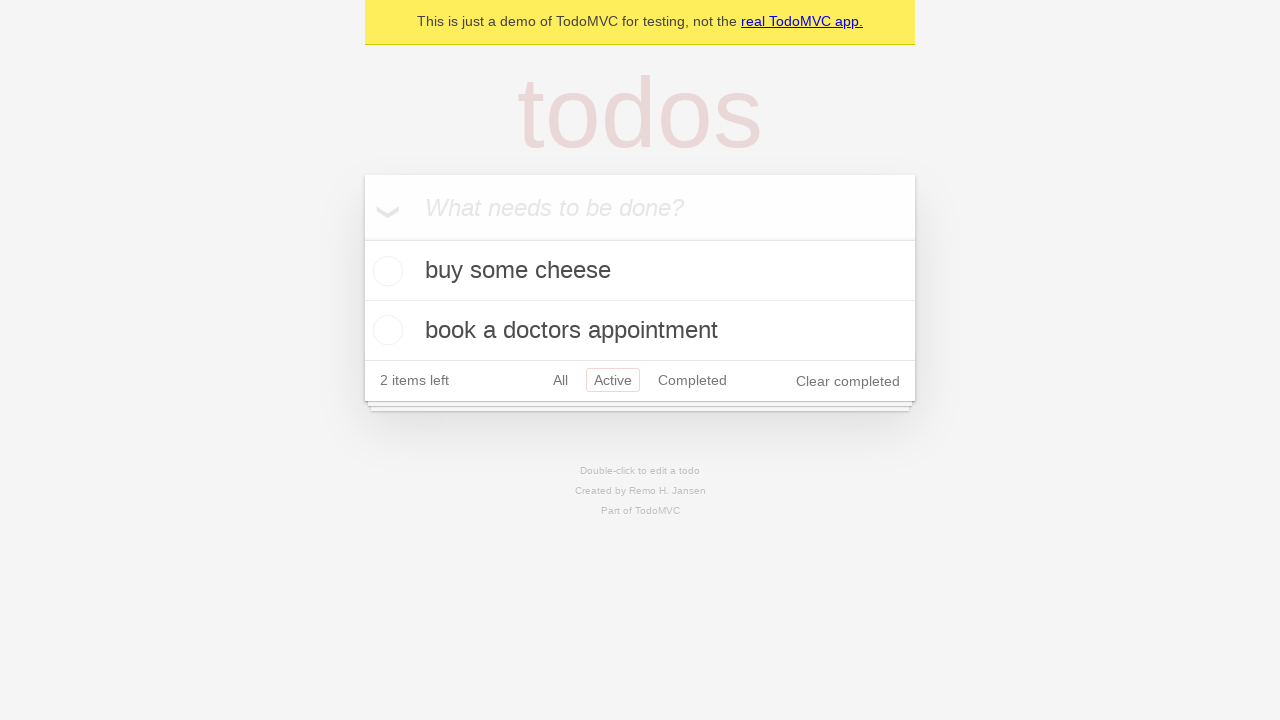

Clicked 'Completed' filter to show only completed todos at (692, 380) on internal:role=link[name="Completed"i]
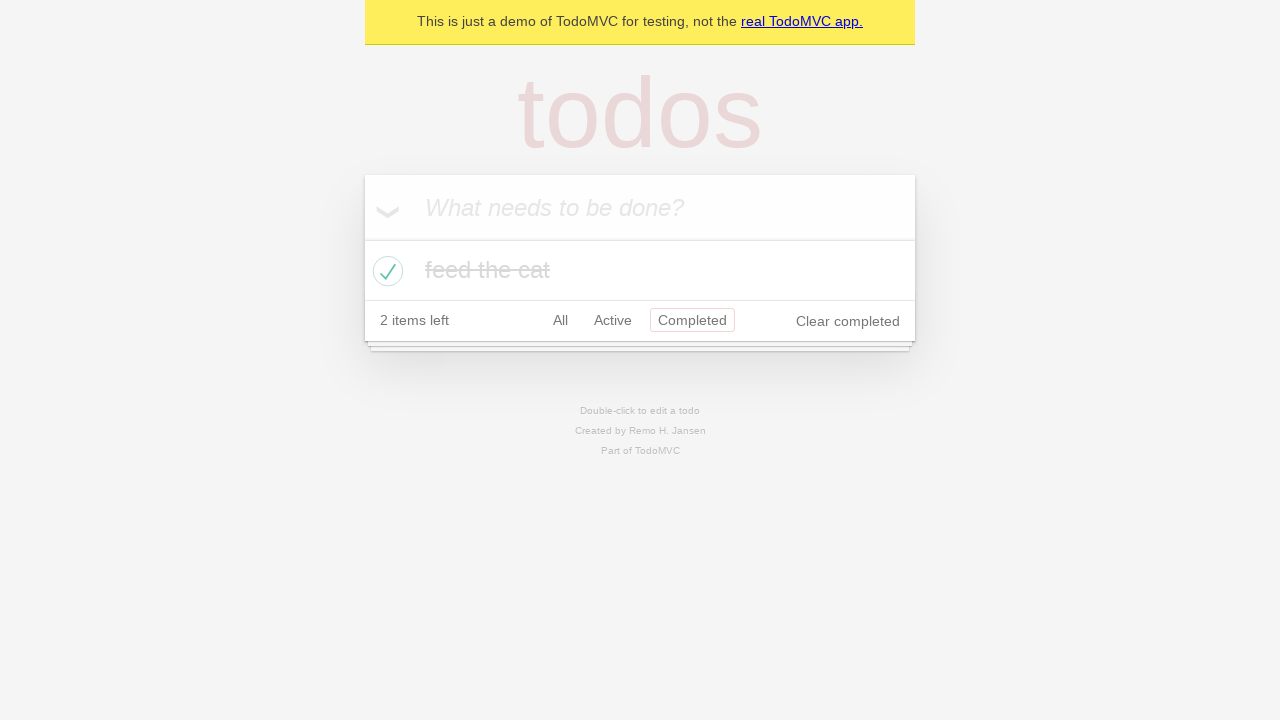

Clicked 'All' filter to display all todo items at (560, 320) on internal:role=link[name="All"i]
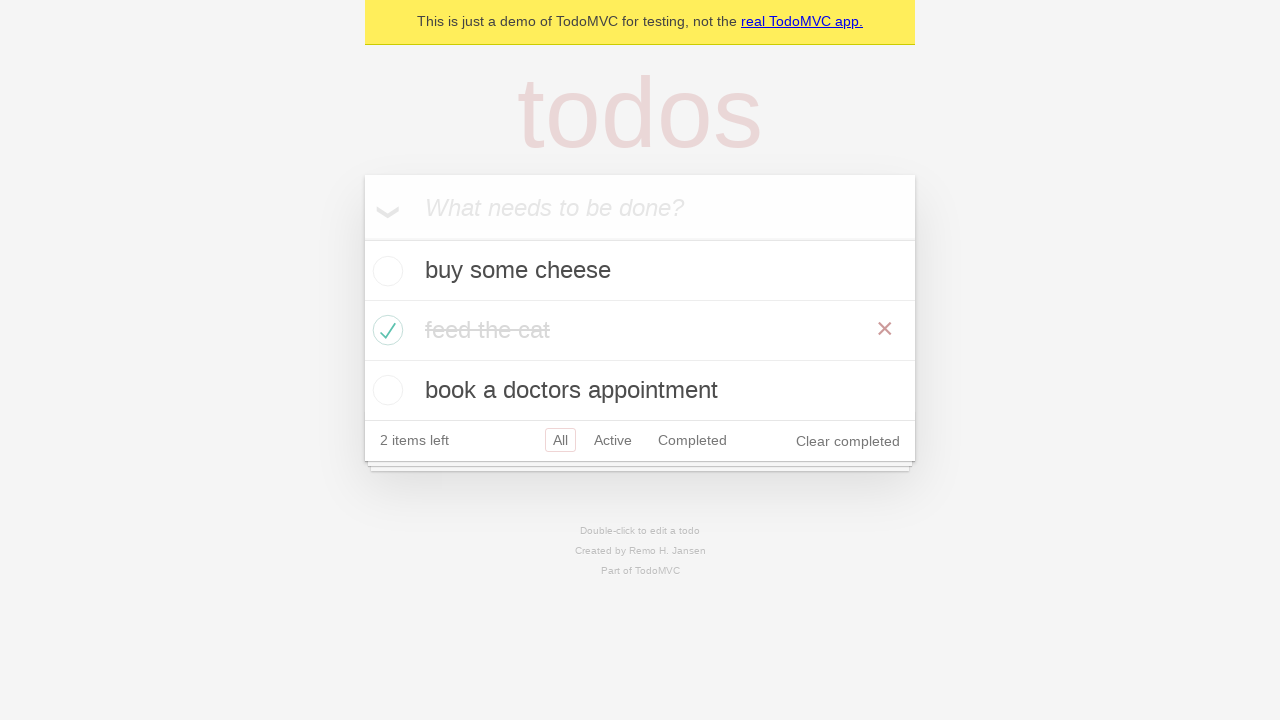

Verified all 3 todo items are now displayed
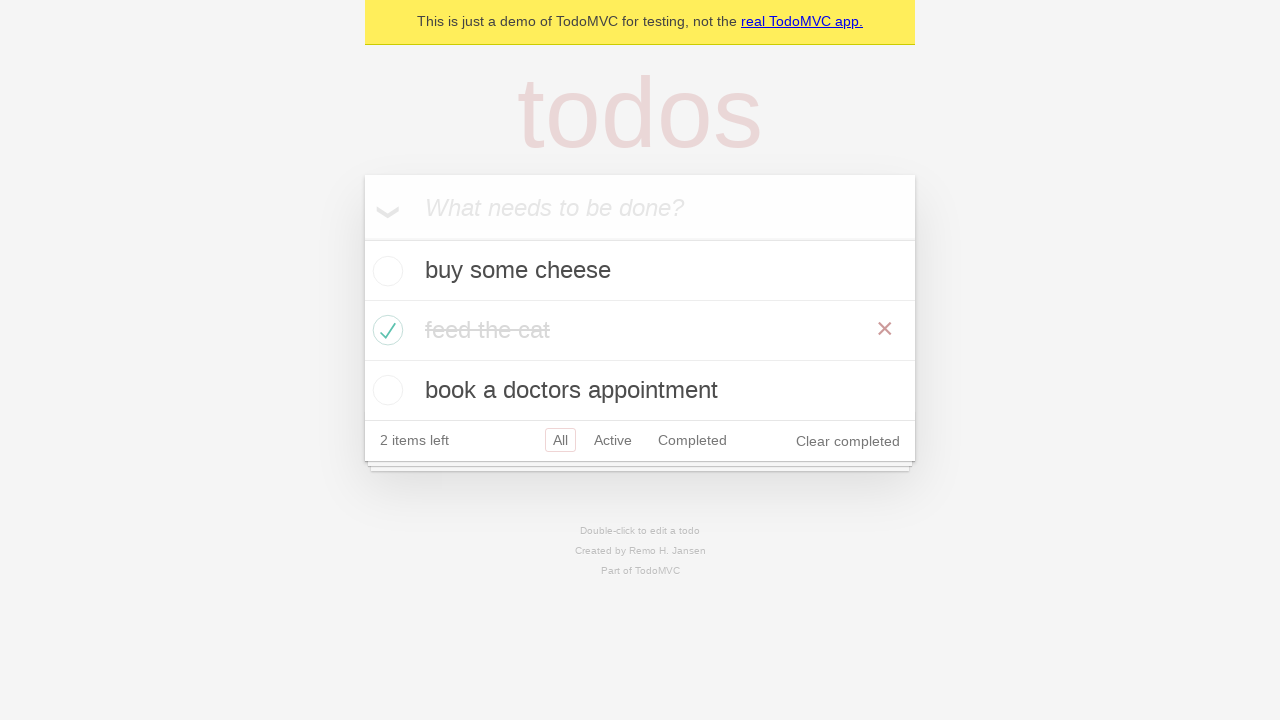

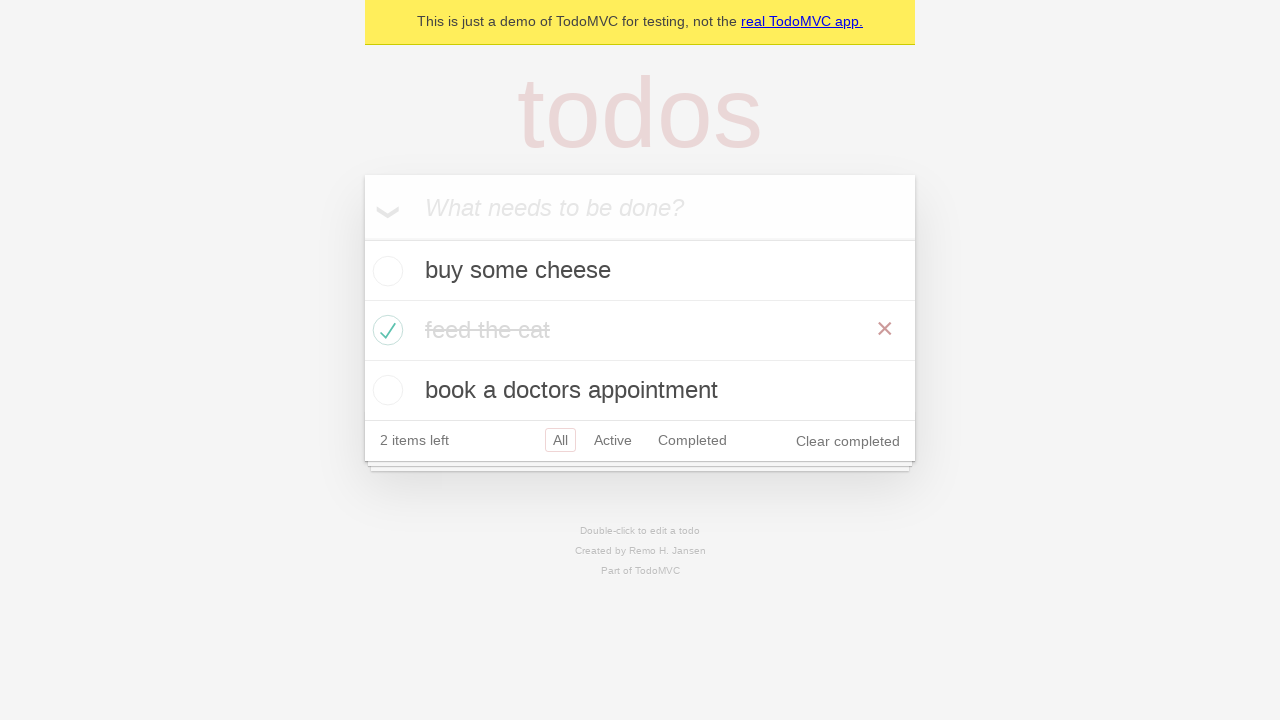